Tests clicking a radio button using relative positioning by locating an element to the right of a "Years of Experience" label on a practice form page.

Starting URL: https://awesomeqa.com/practice.html

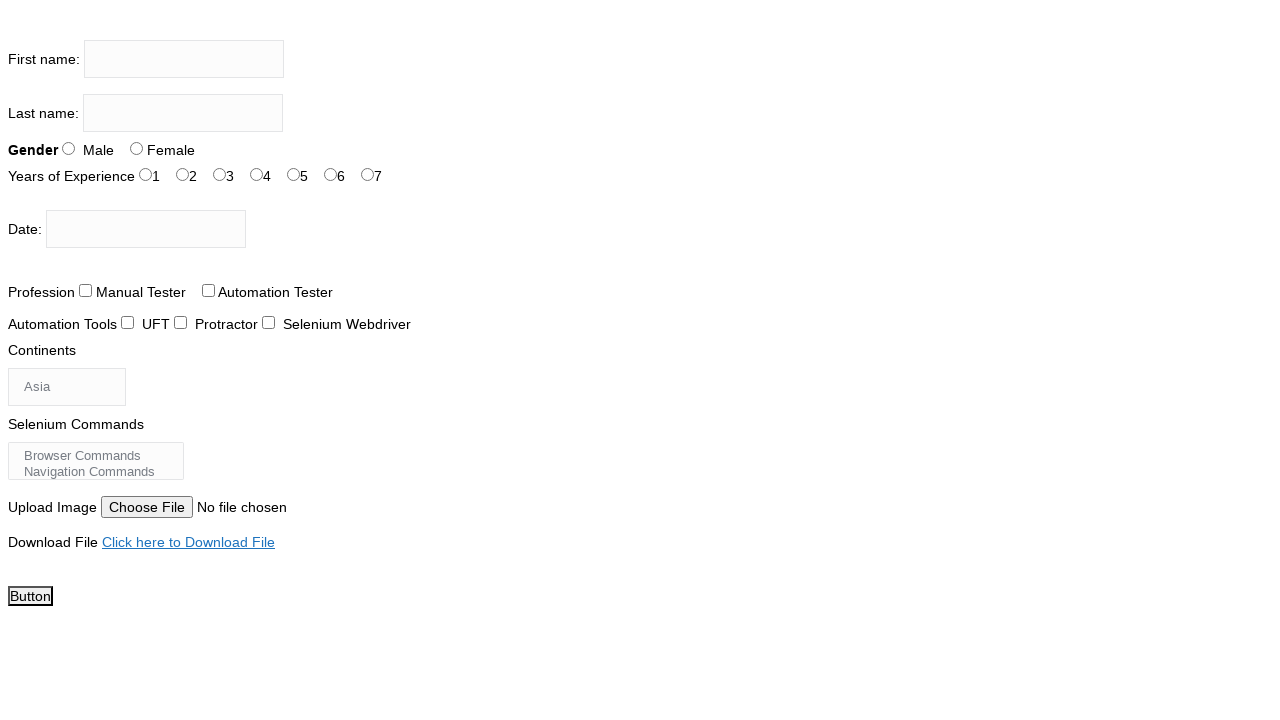

Set viewport size to 1920x1080
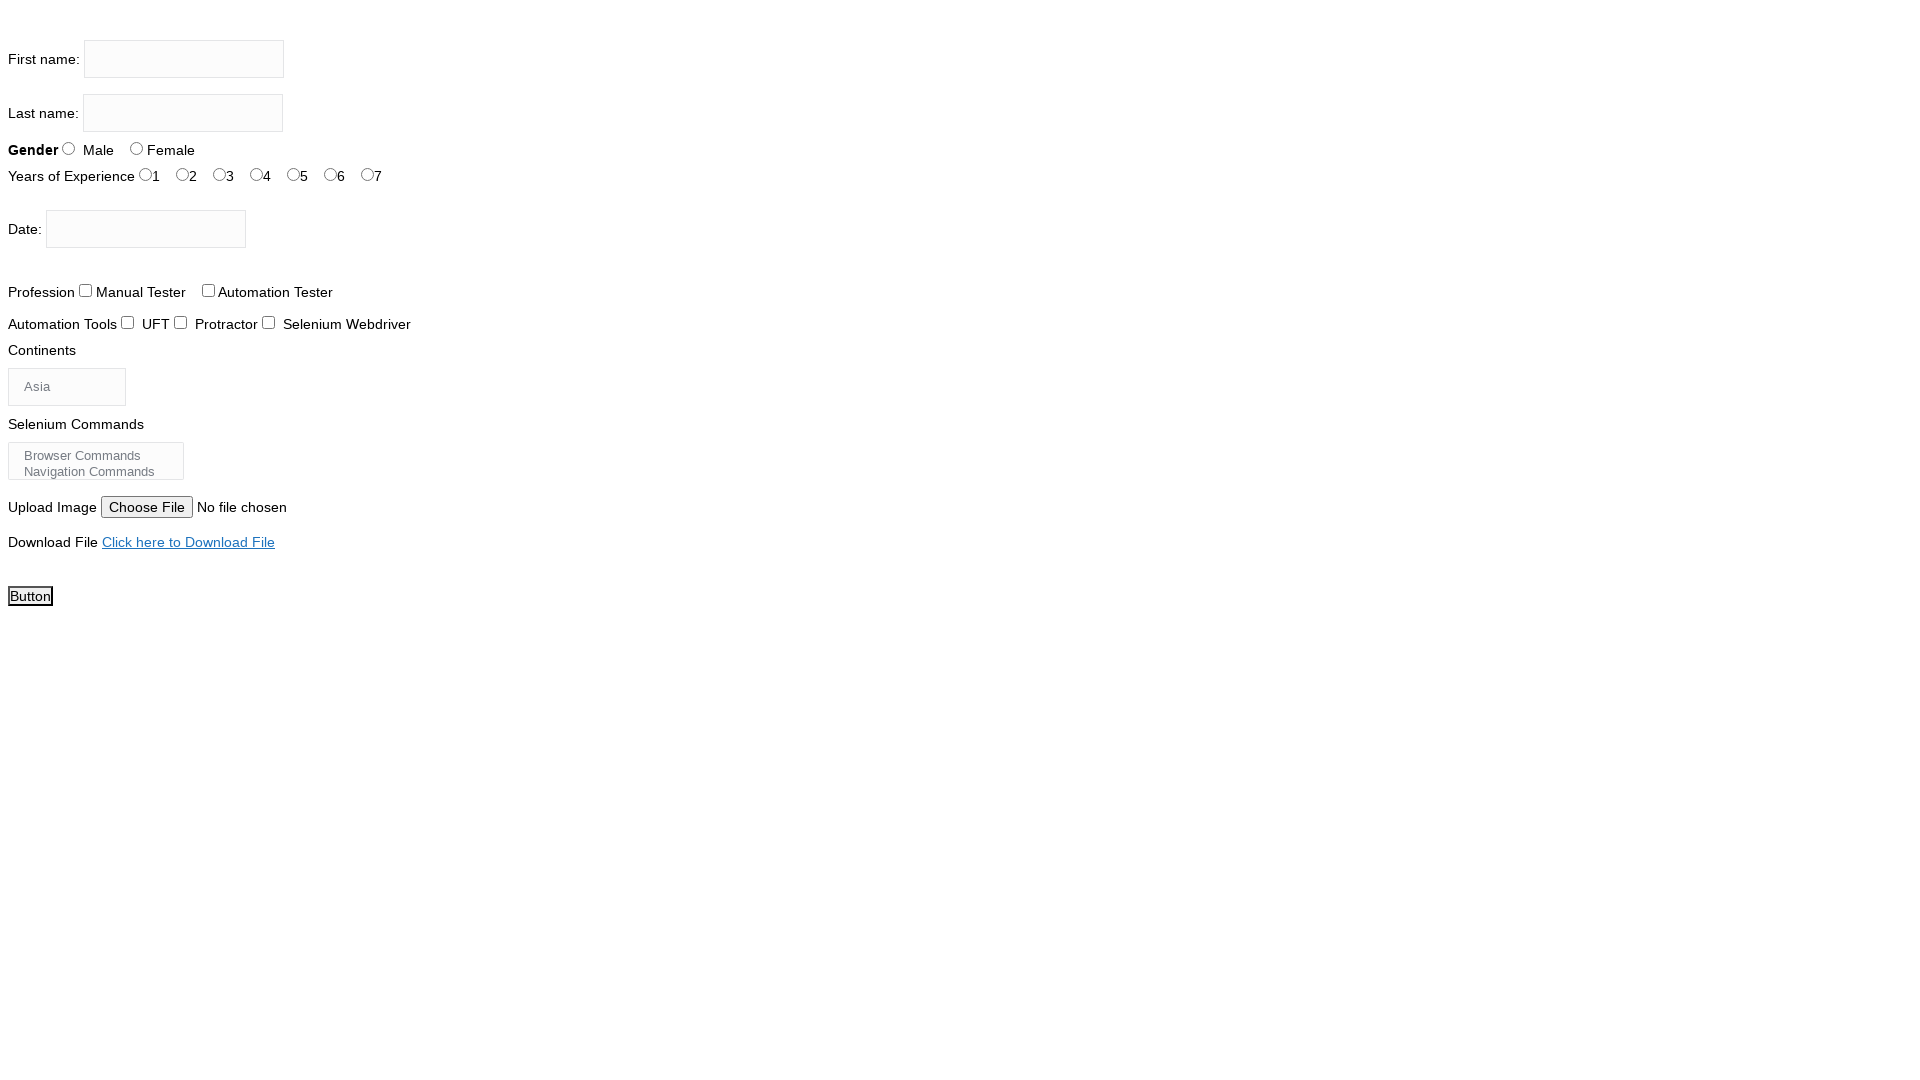

Located 'Years of Experience' label element
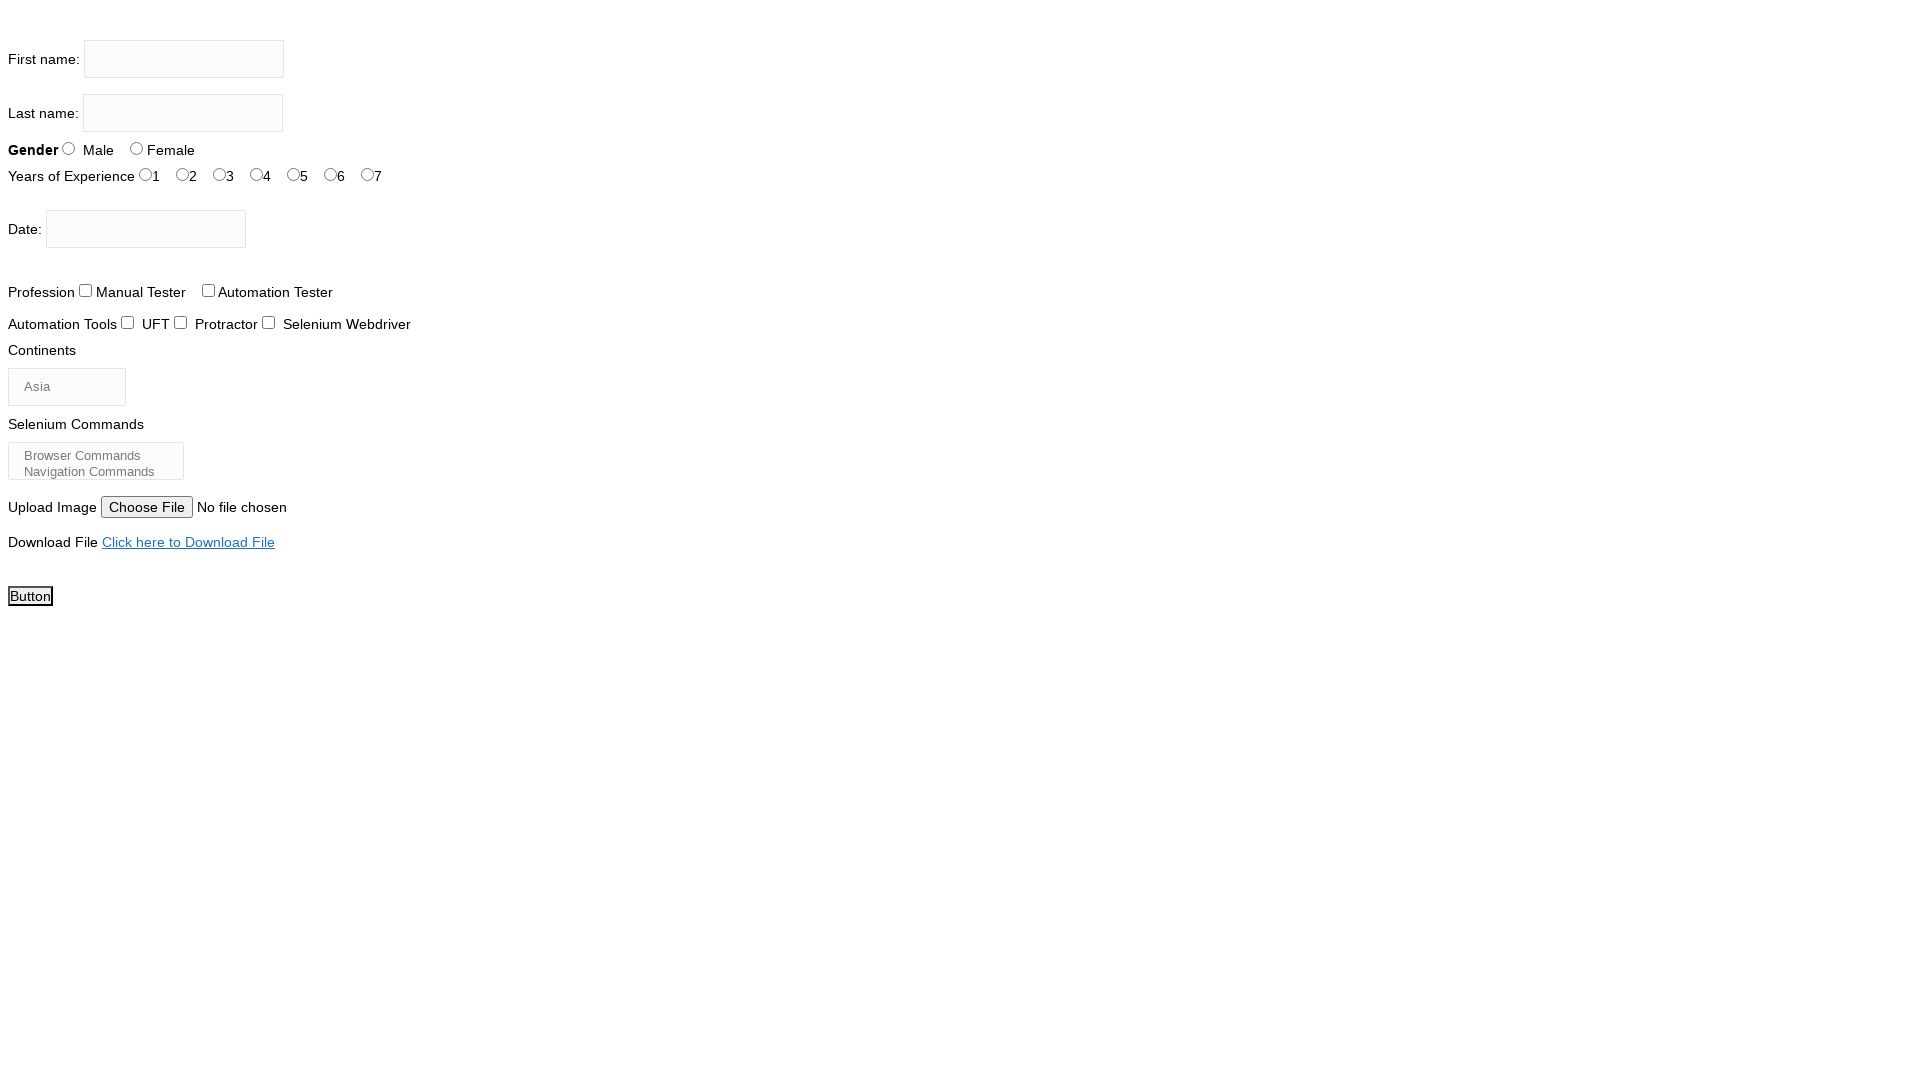

Confirmed 'Years of Experience' label is visible
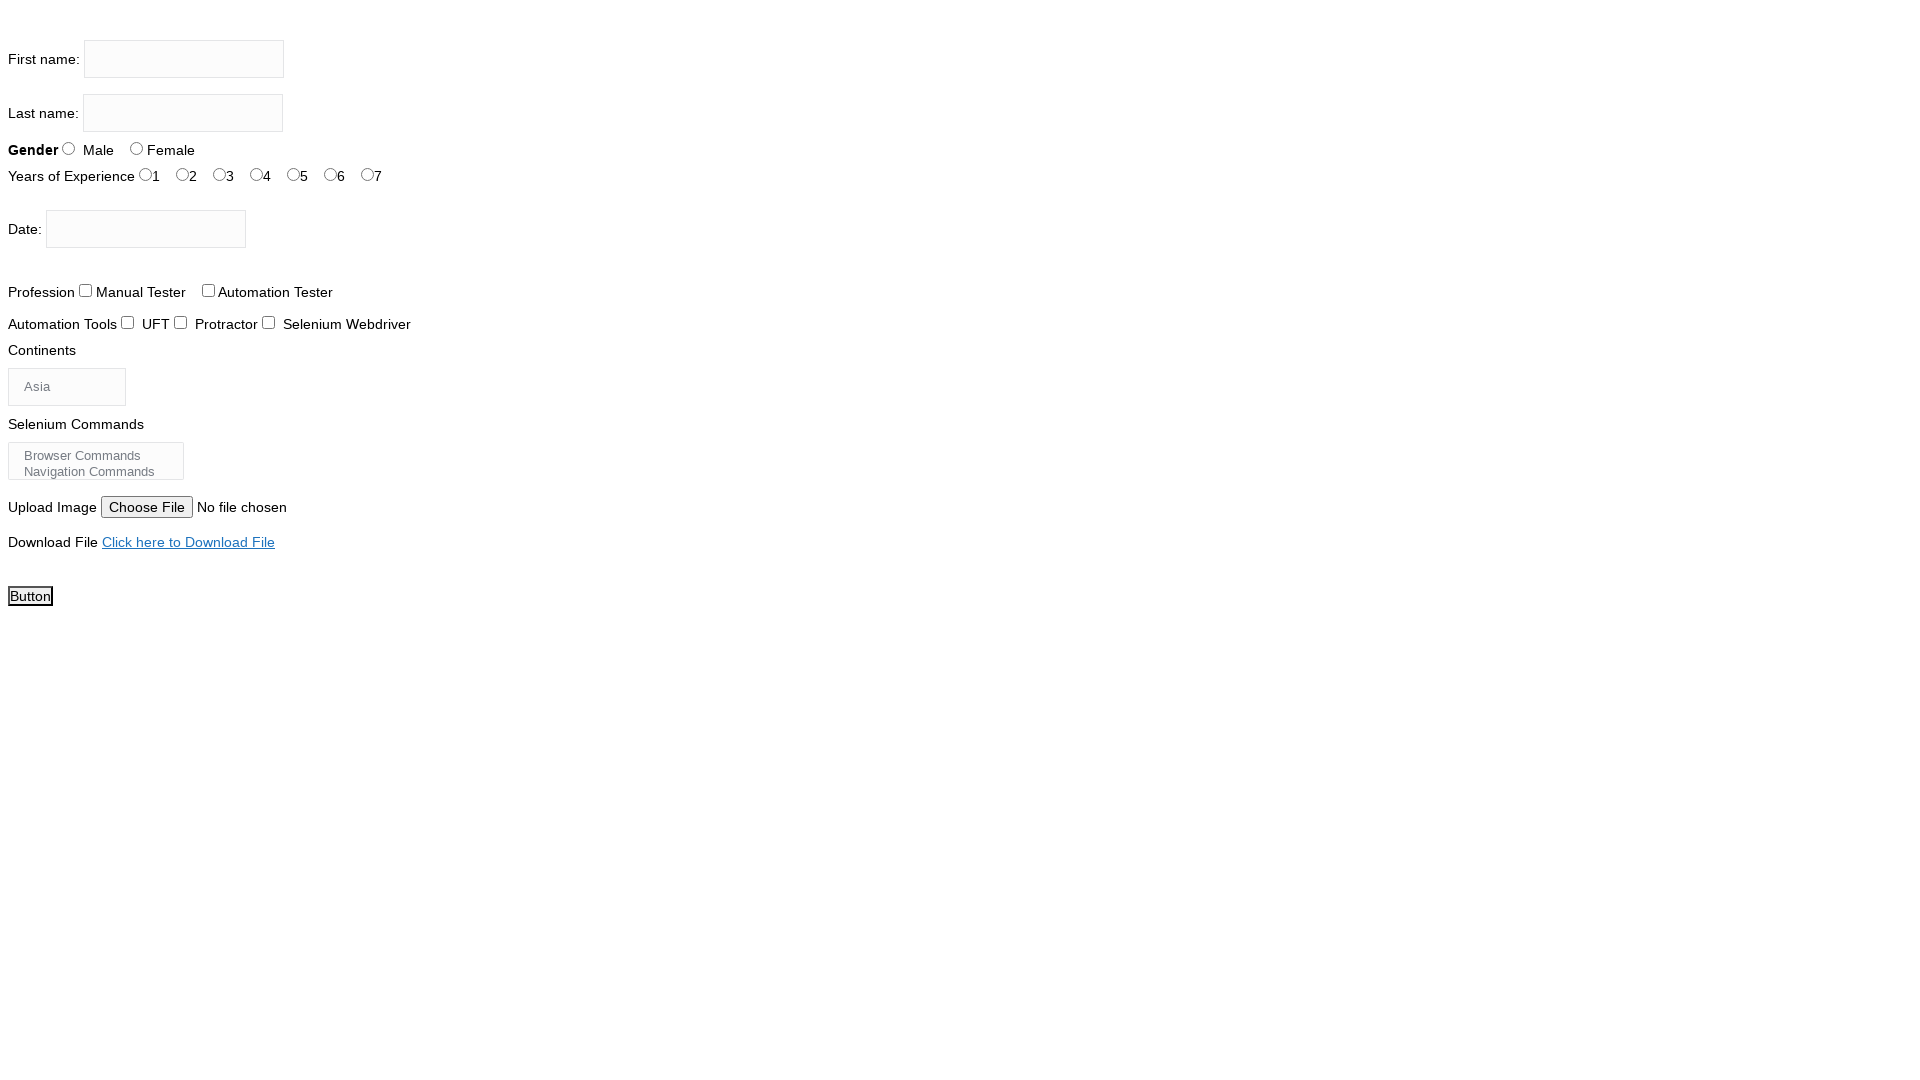

Clicked radio button 'exp-3' to the right of Years of Experience label at (256, 174) on #exp-3
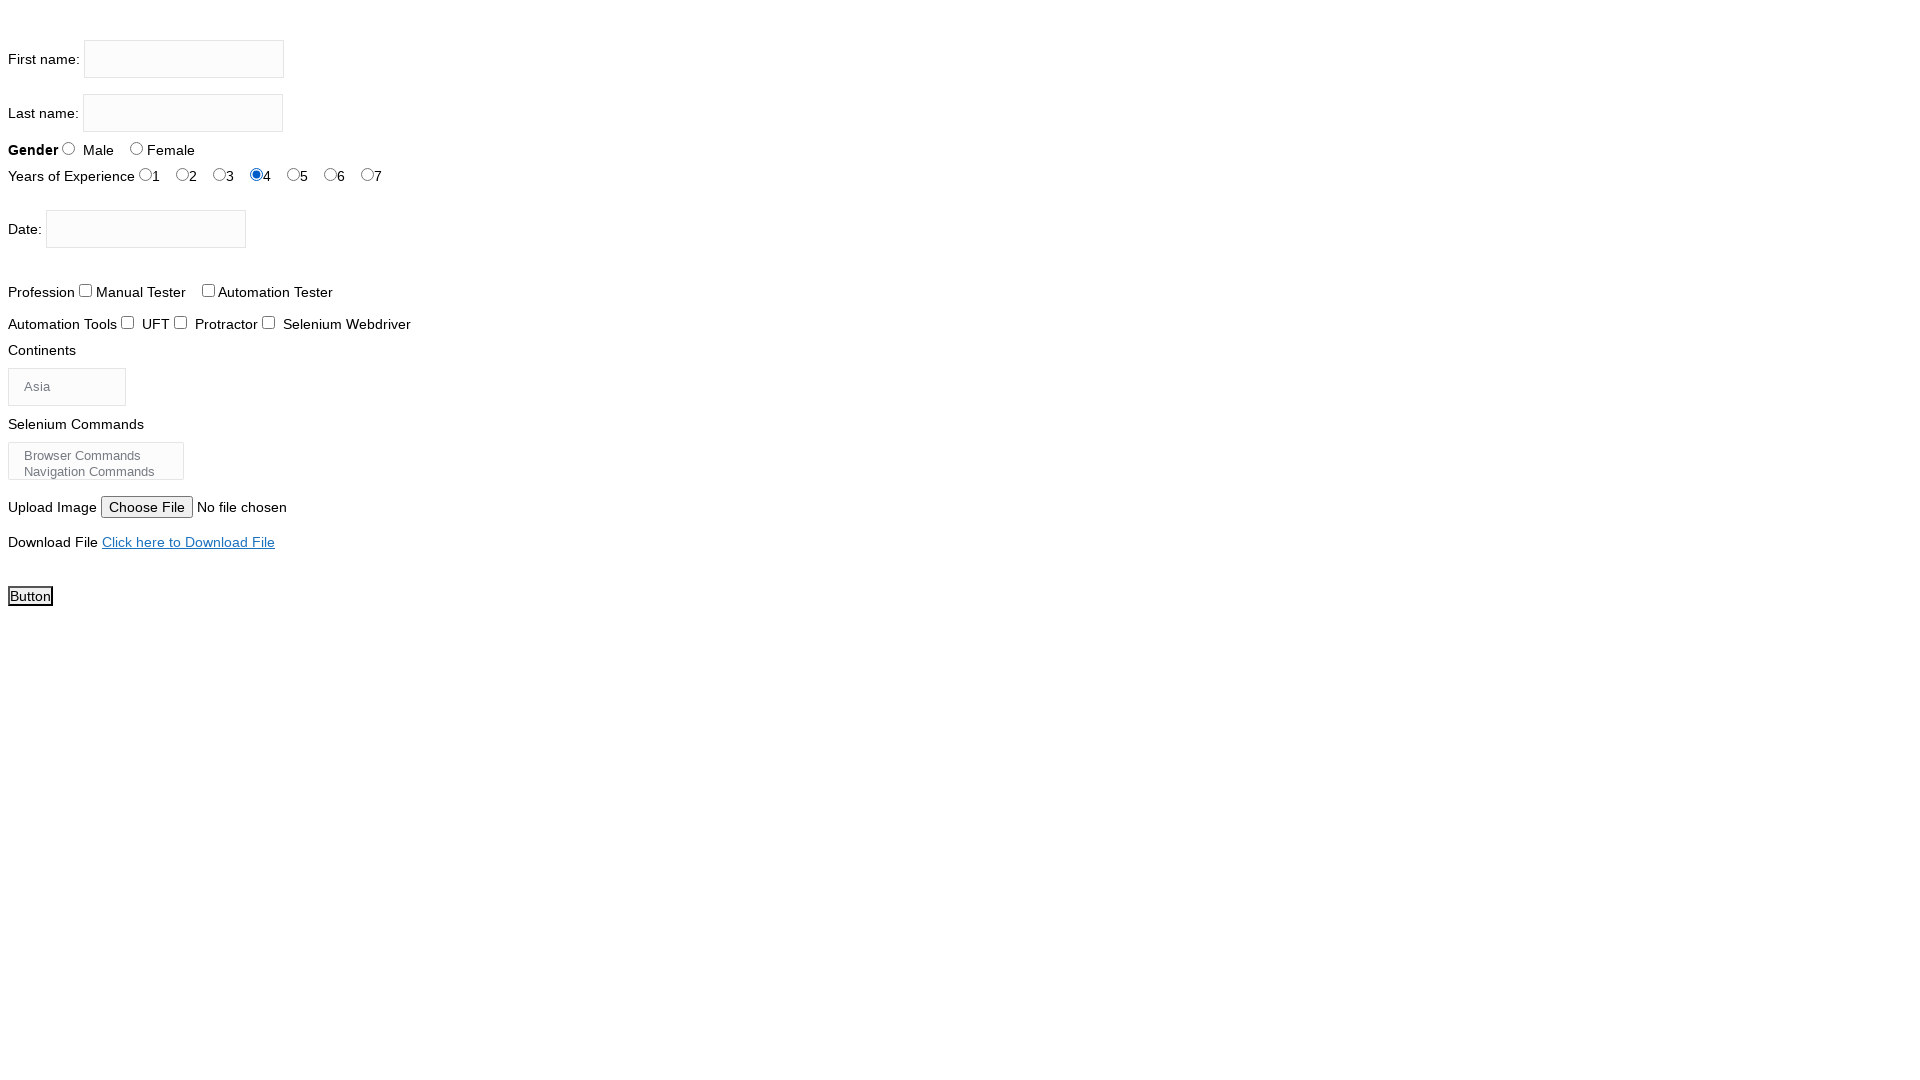

Waited 2 seconds to observe result
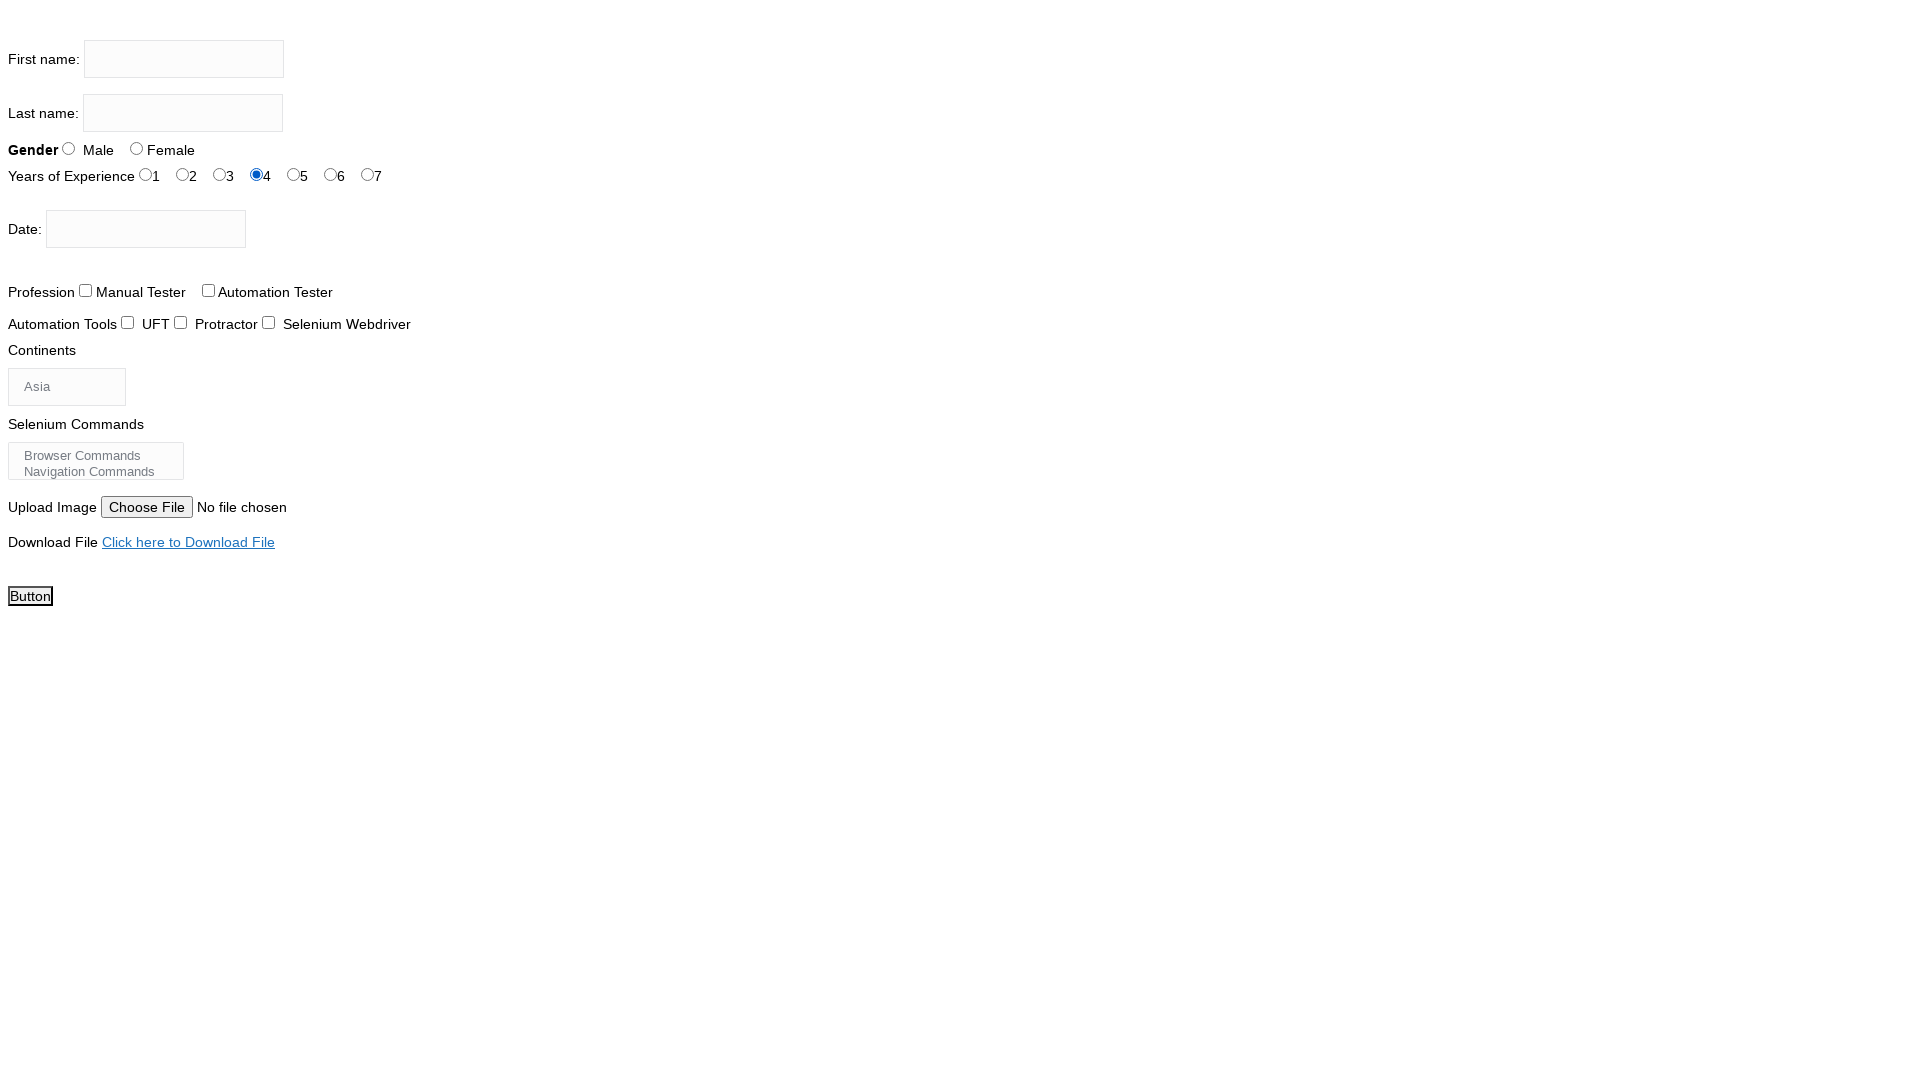

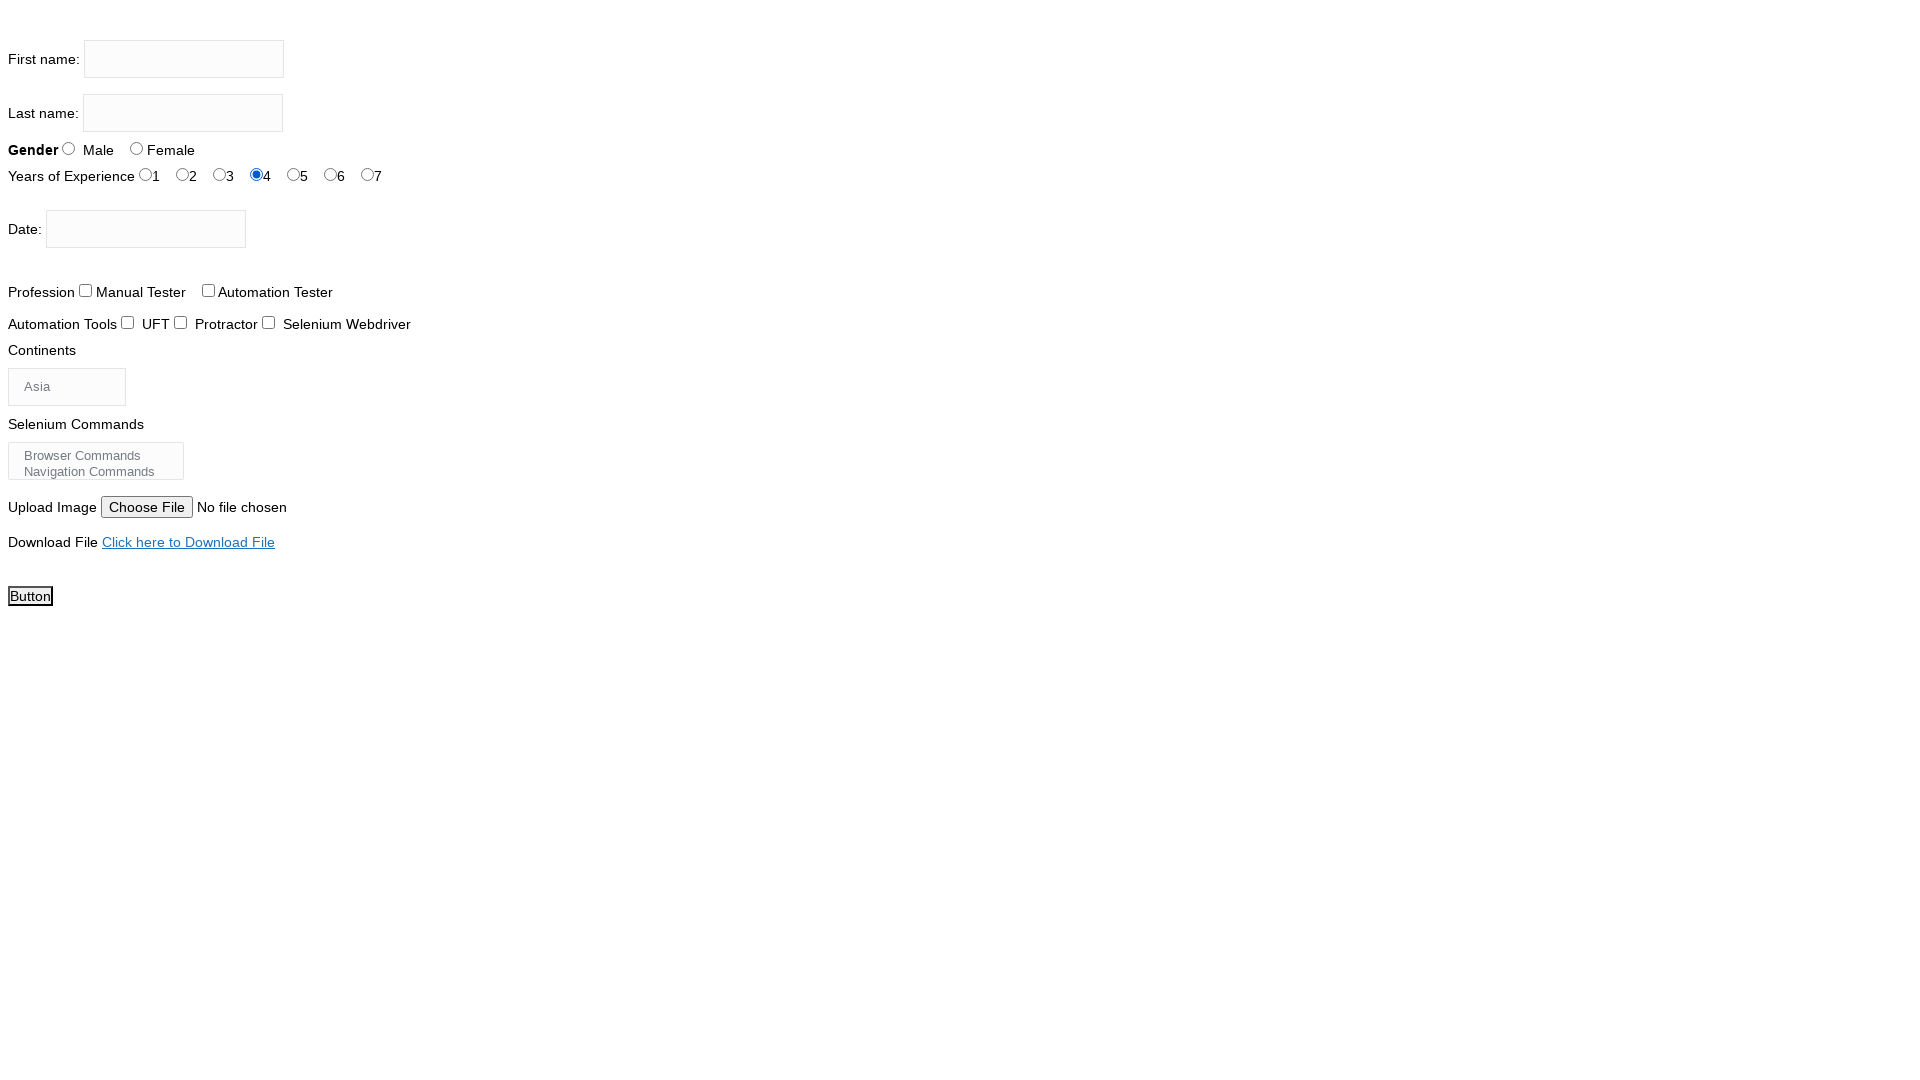